Tests train search functionality on erail.in by entering source station (MAS), destination station (MDU), and searching for available trains between the two stations

Starting URL: https://erail.in/

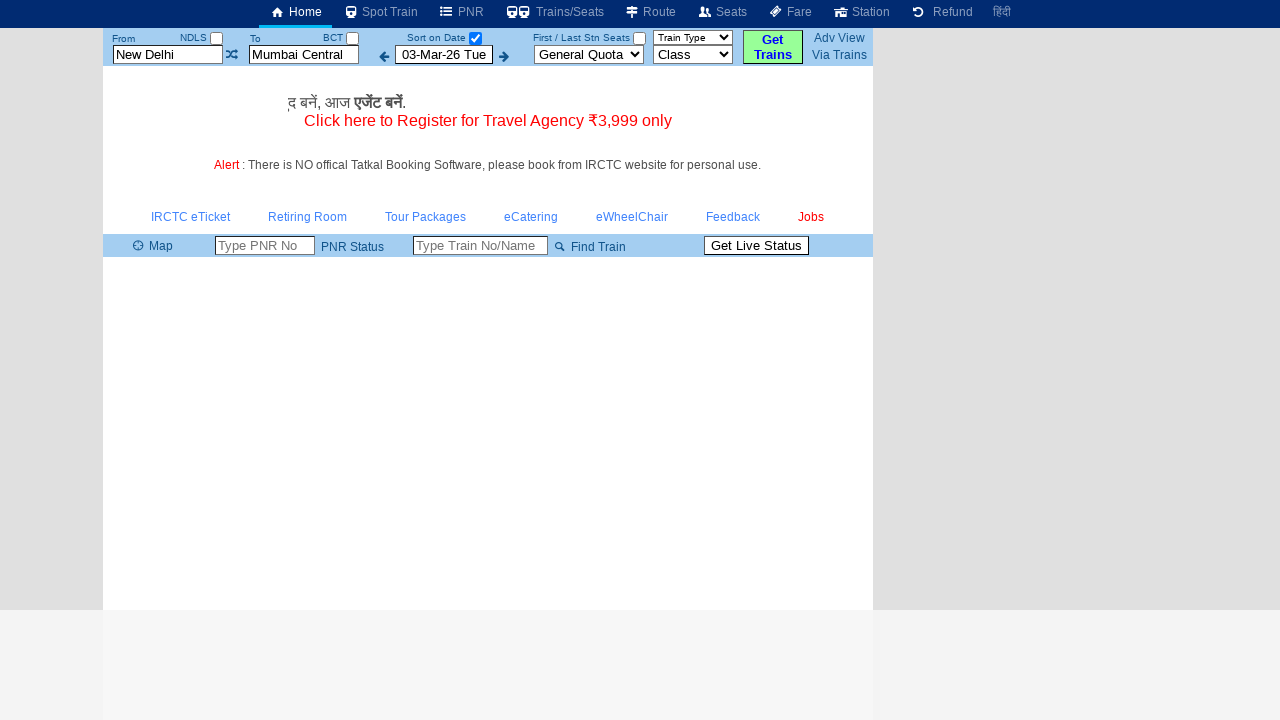

Cleared the 'From' station field on #txtStationFrom
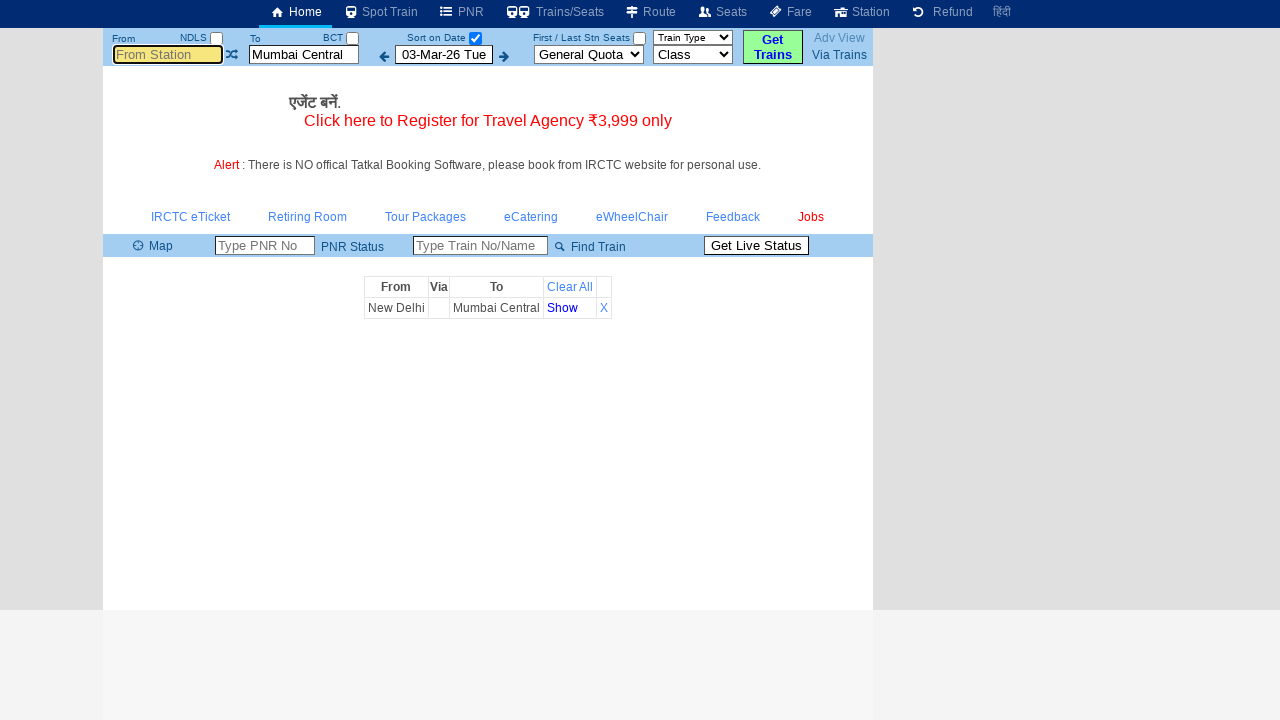

Filled 'From' station field with 'MAS' on #txtStationFrom
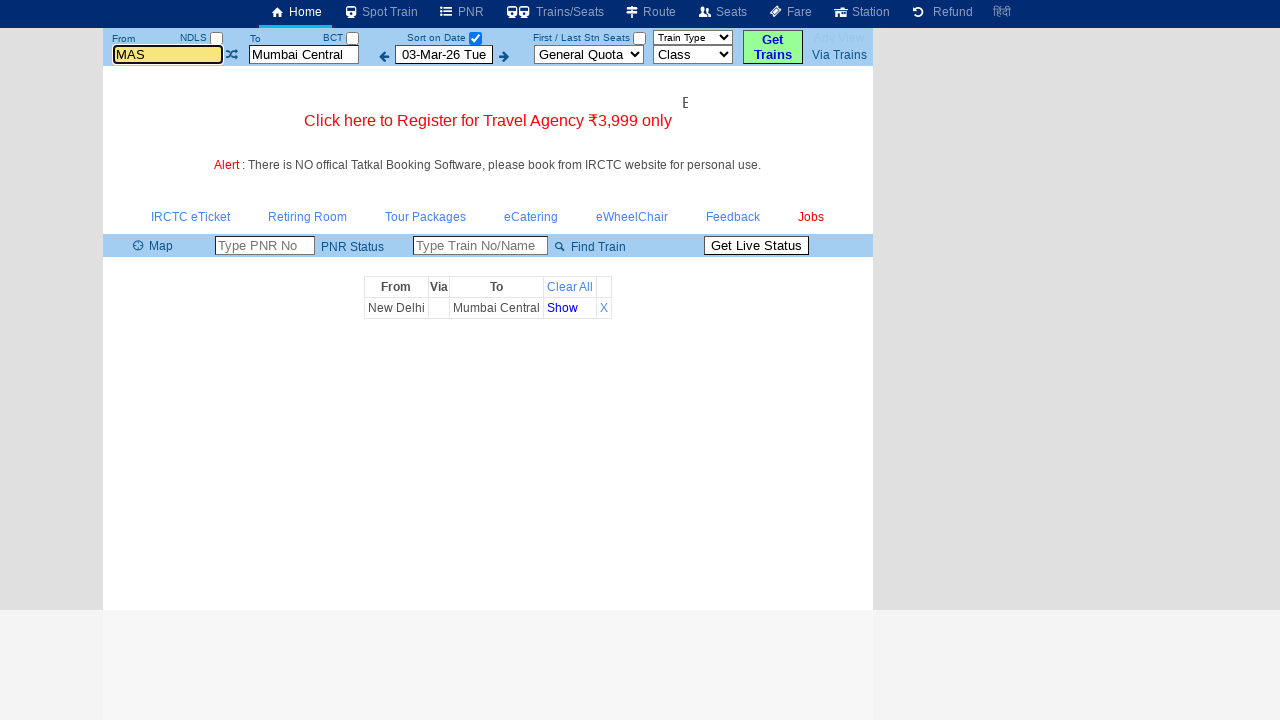

Pressed Enter to confirm source station selection on #txtStationFrom
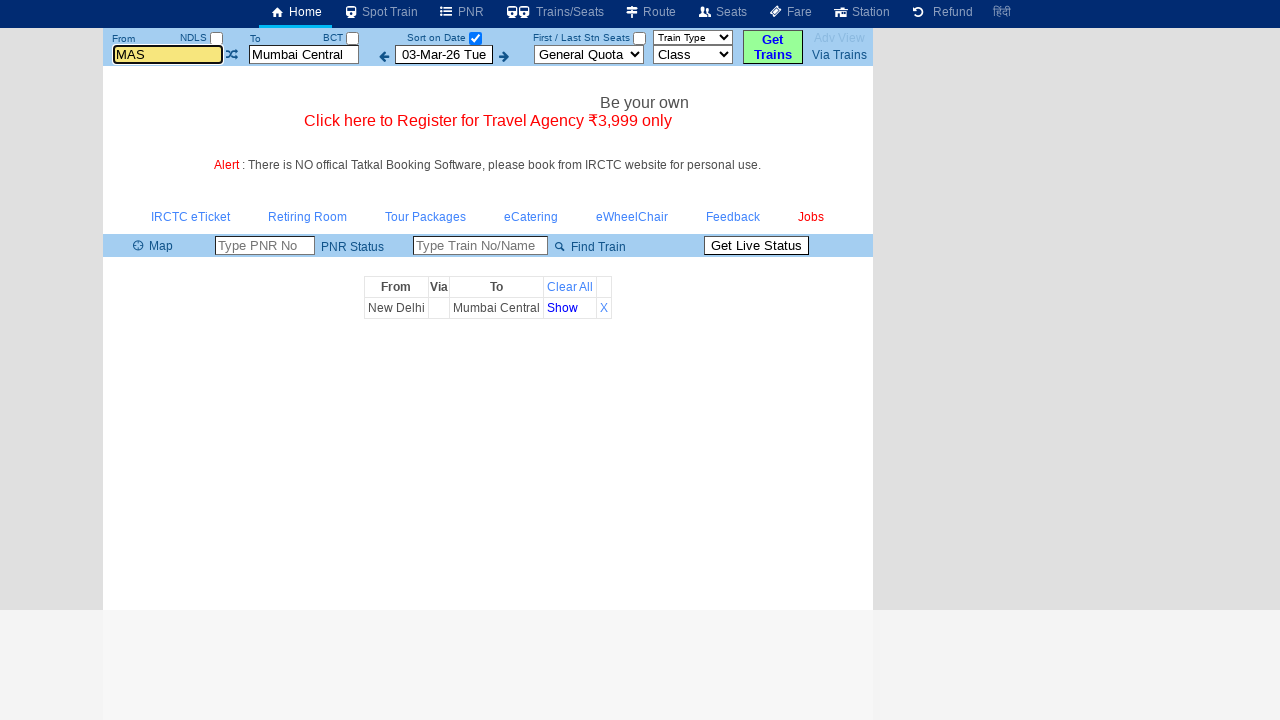

Cleared the 'To' station field on #txtStationTo
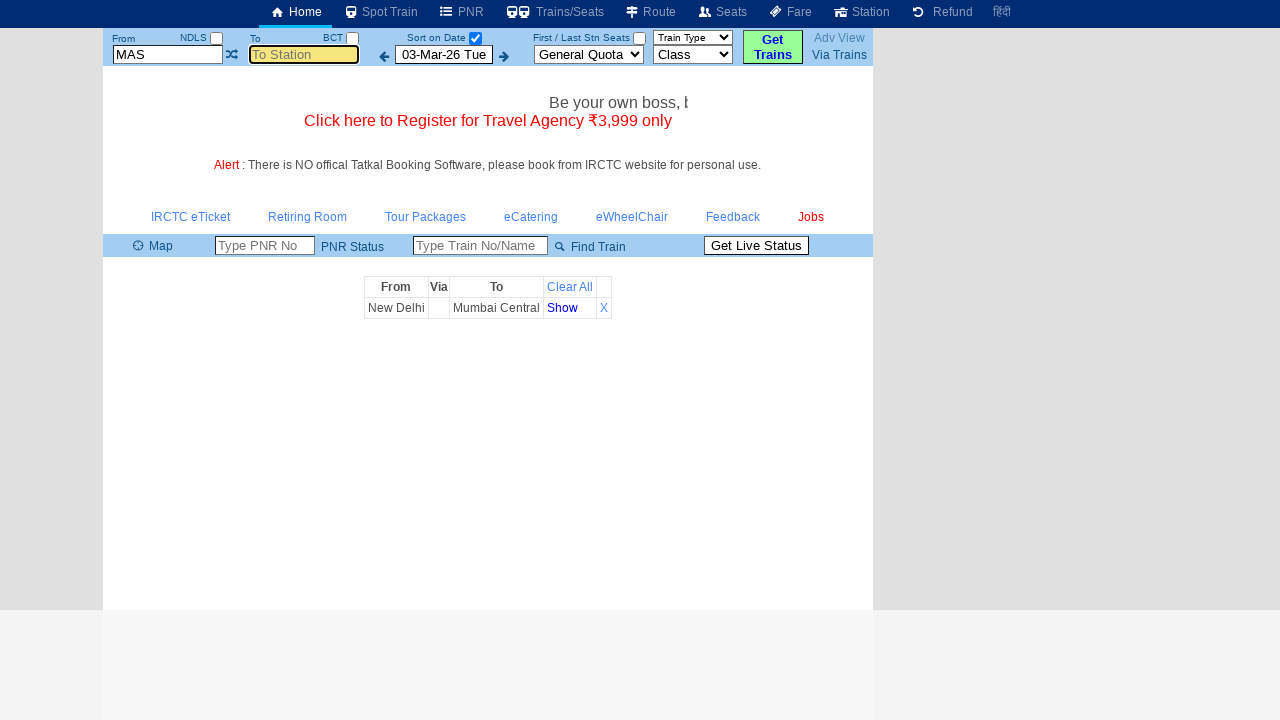

Filled 'To' station field with 'MDU' on #txtStationTo
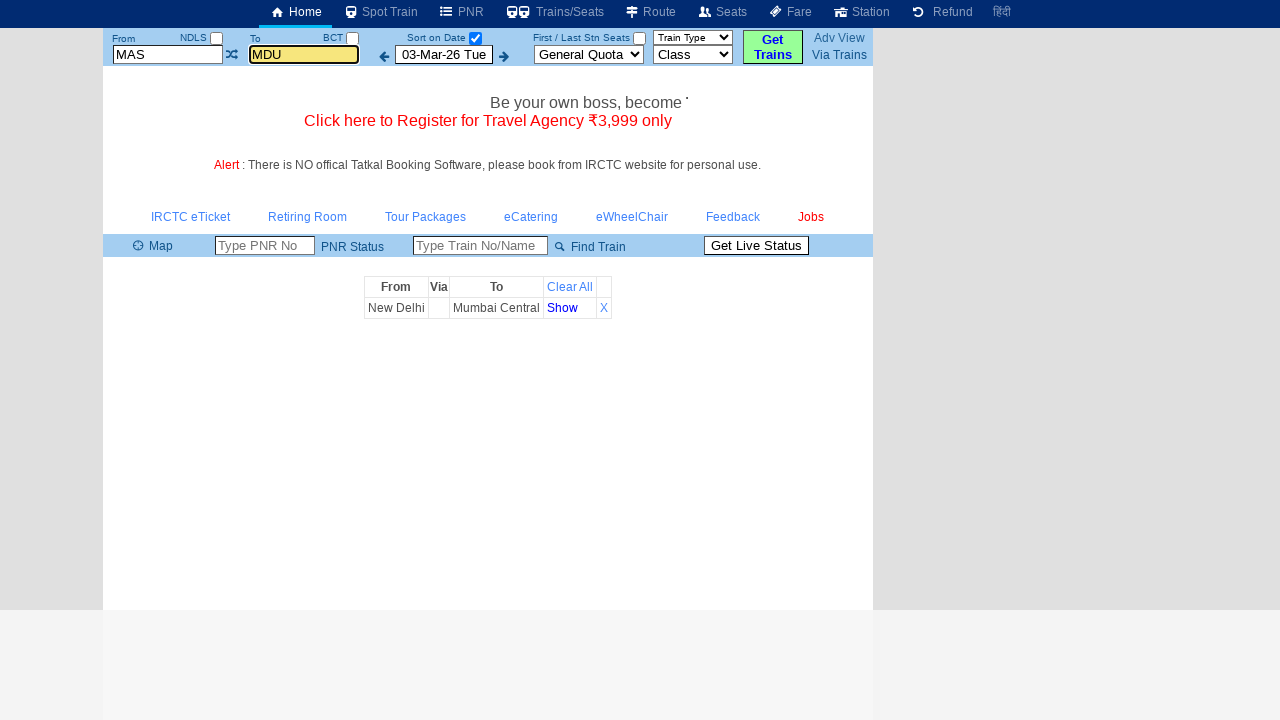

Pressed Enter to confirm destination station selection on #txtStationTo
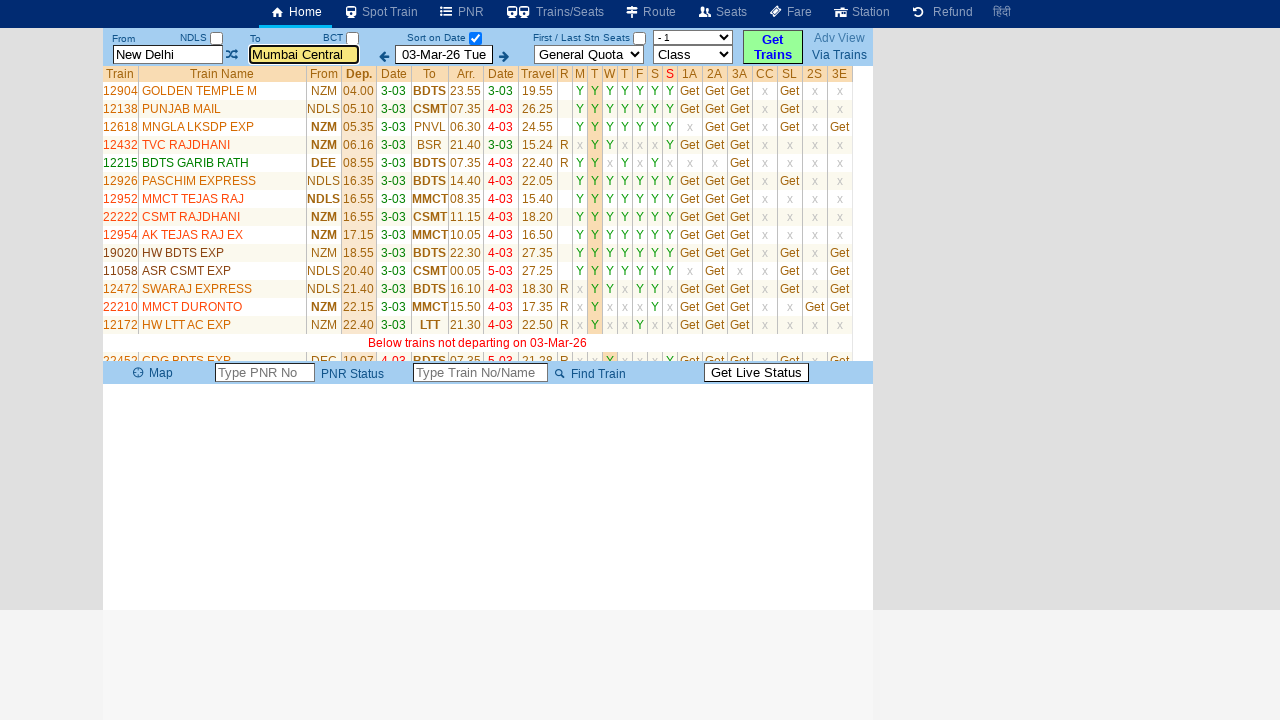

Clicked the date only selection checkbox at (475, 38) on #chkSelectDateOnly
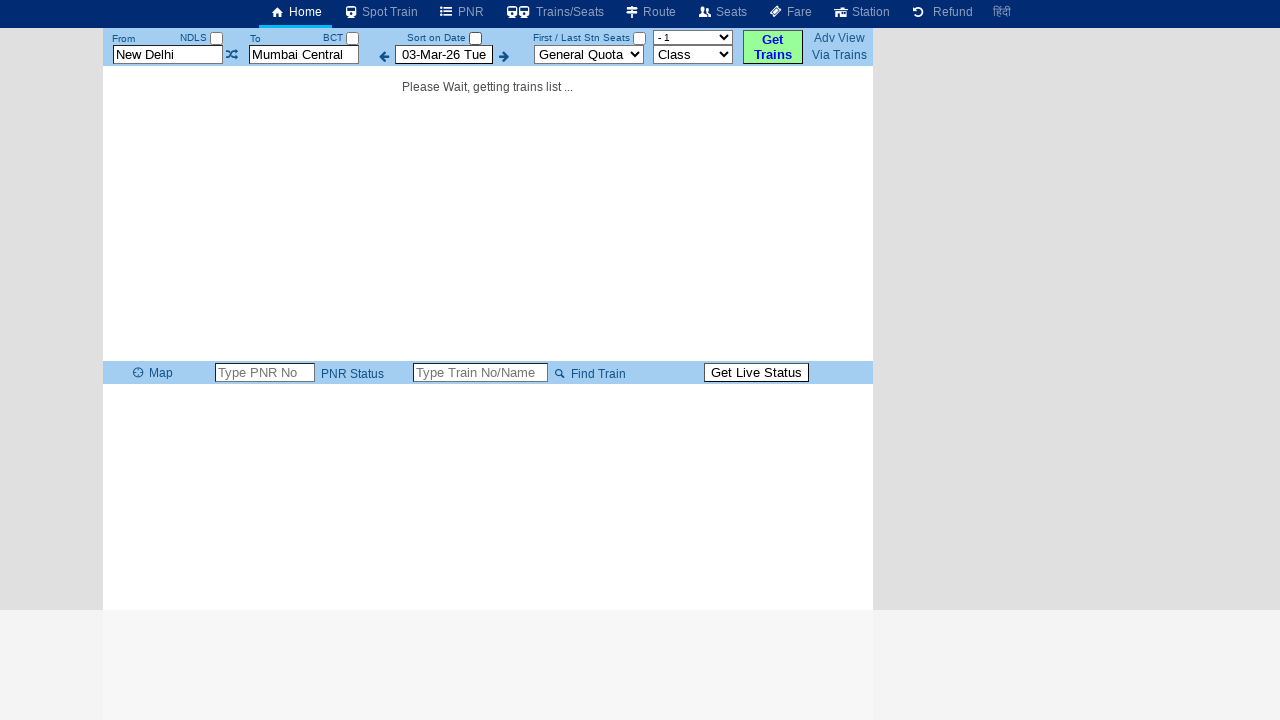

Clicked the search button to find trains between MAS and MDU at (773, 47) on #buttonFromTo
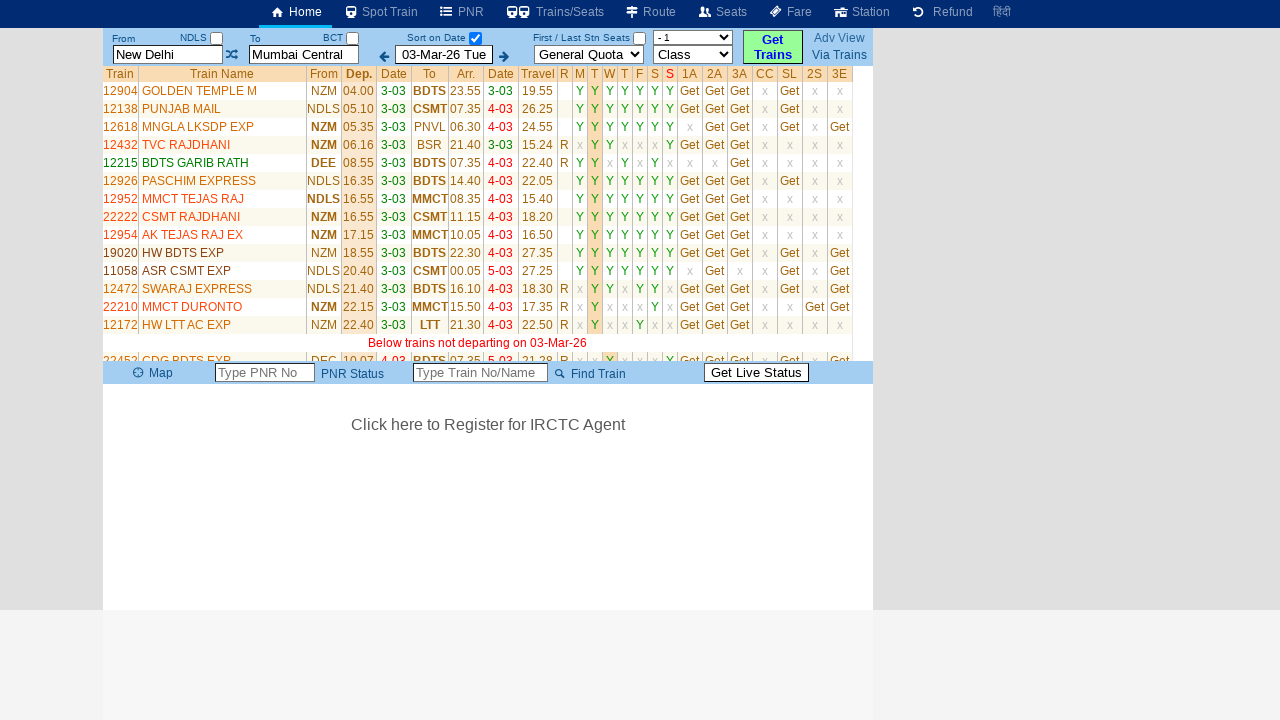

Train results table loaded successfully
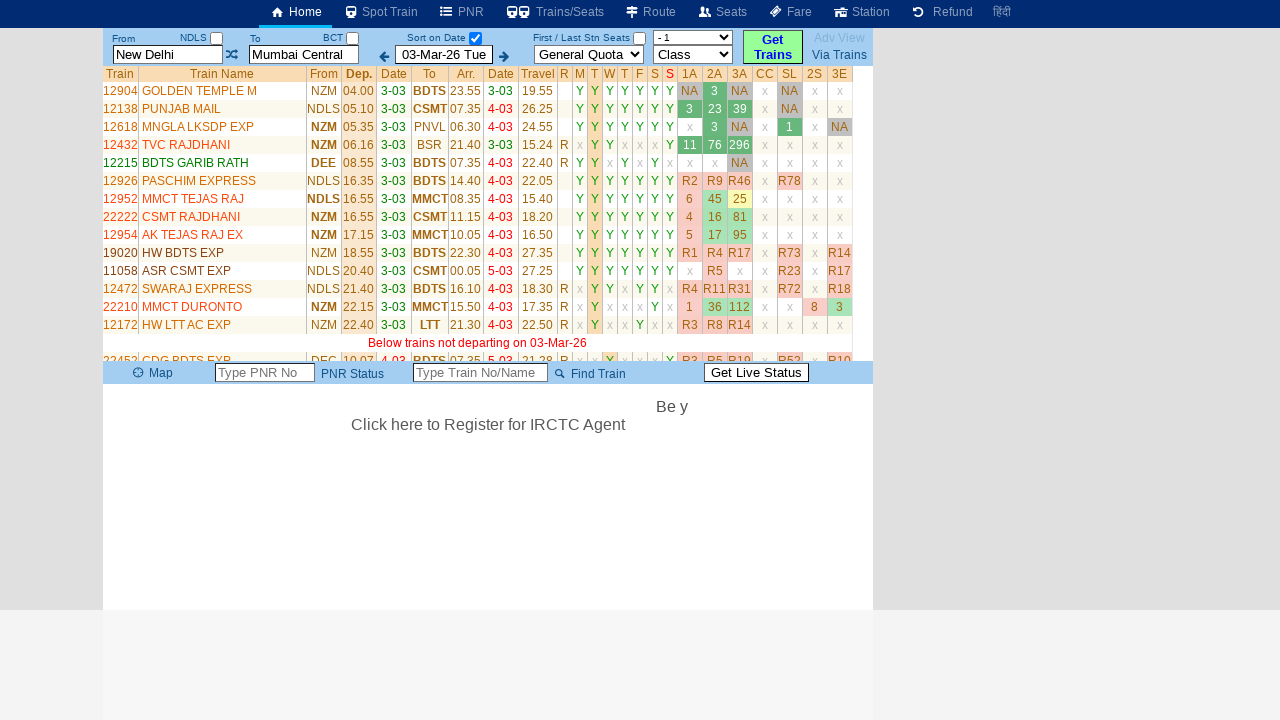

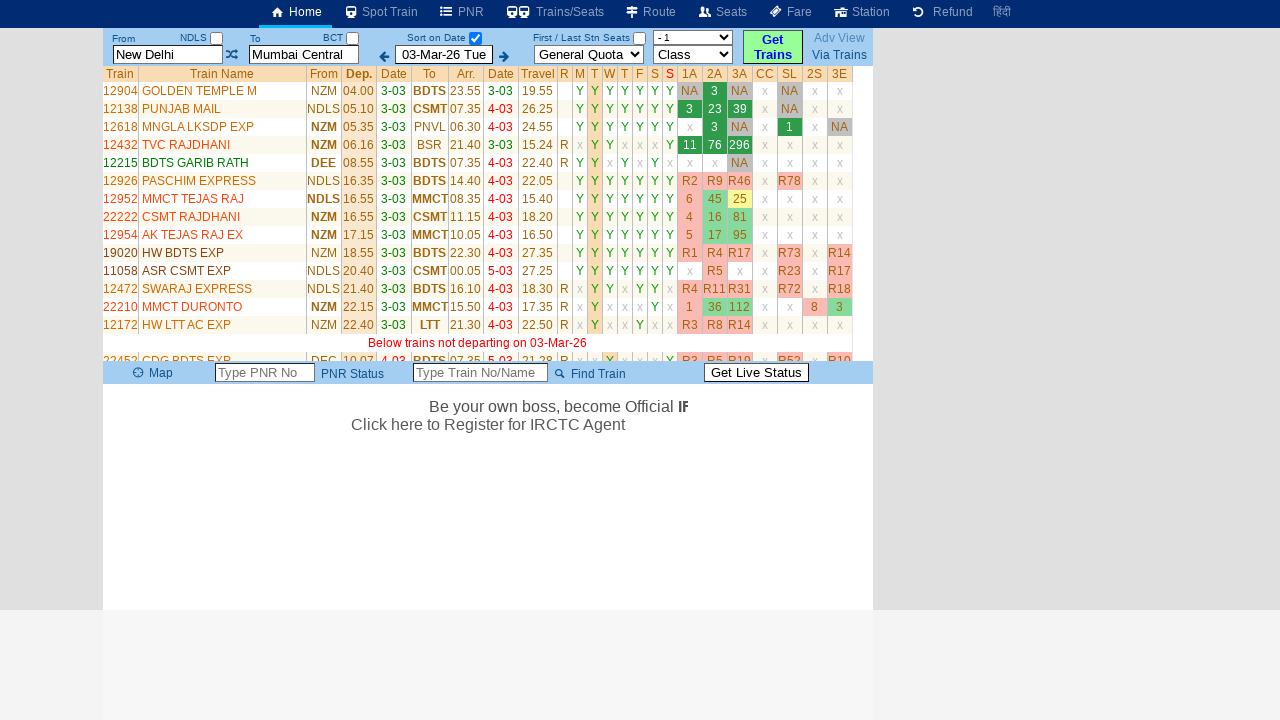